Tests JavaScript alert interactions by triggering different types of alerts (alert, confirm, prompt), accepting/dismissing them, and sending text to prompt dialogs.

Starting URL: https://the-internet.herokuapp.com/

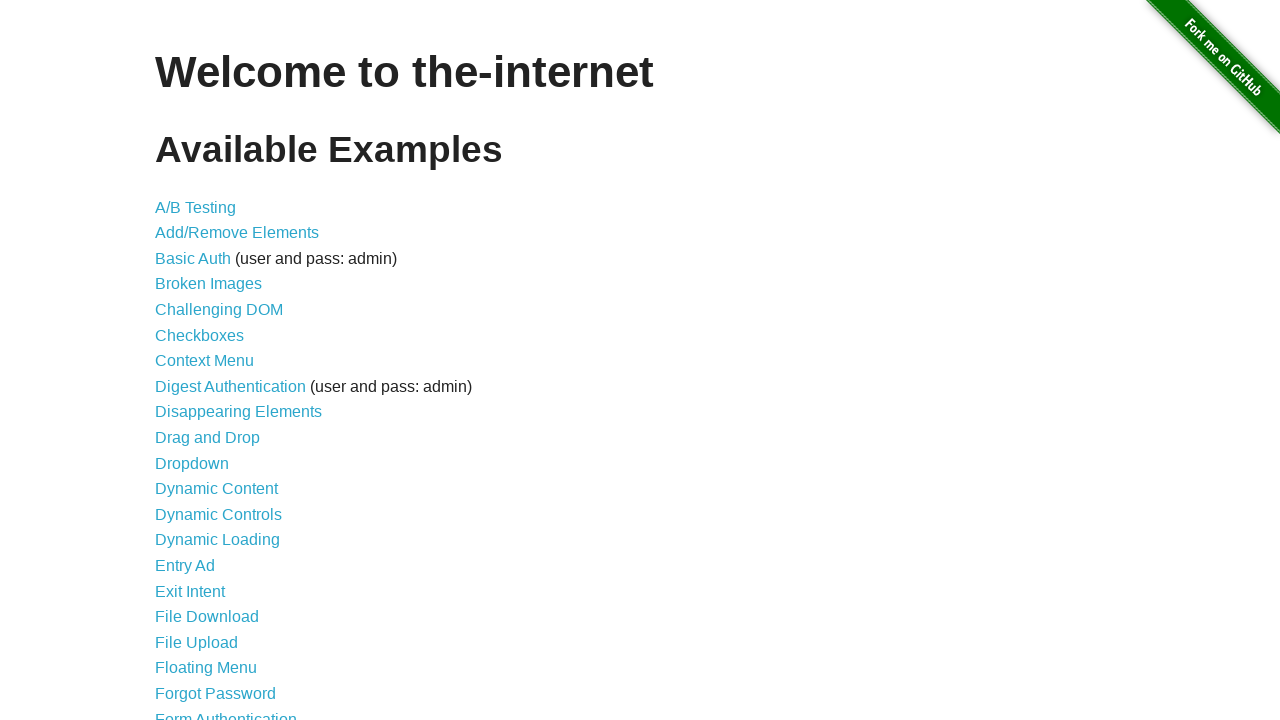

Clicked on JavaScript alerts link at (214, 361) on #content [href$='alerts']
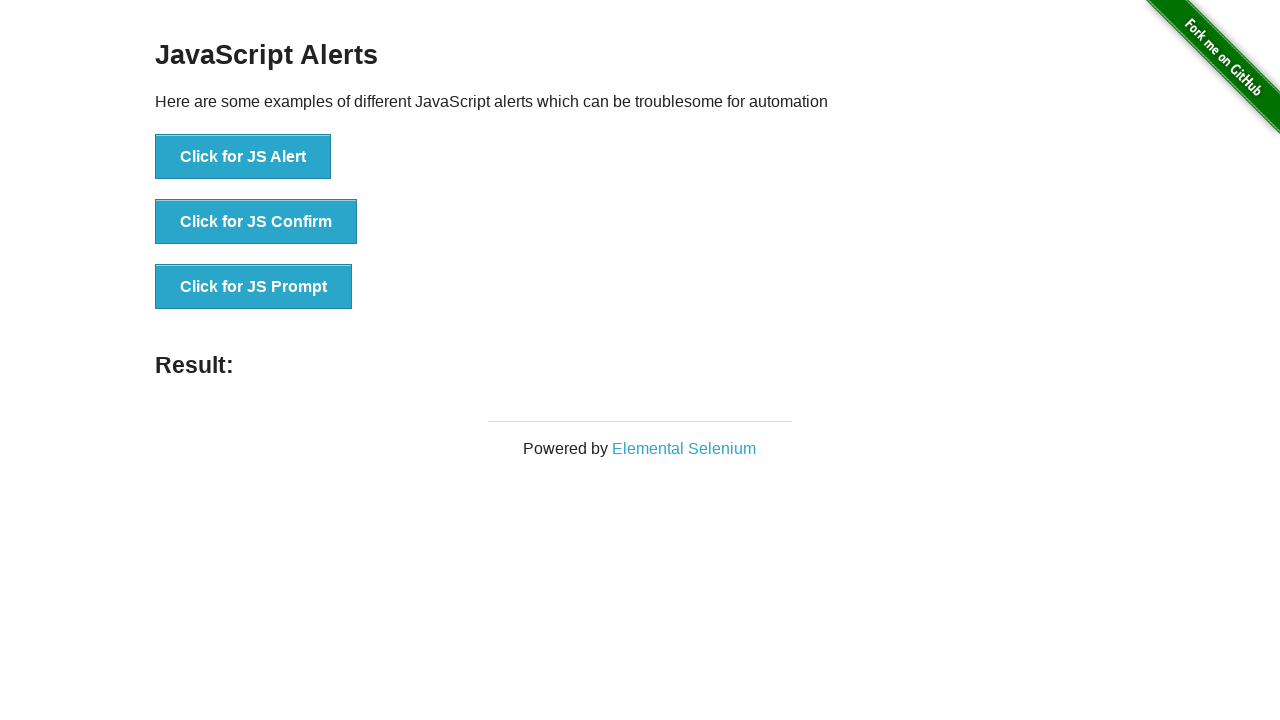

Alerts page loaded and first alert button appeared
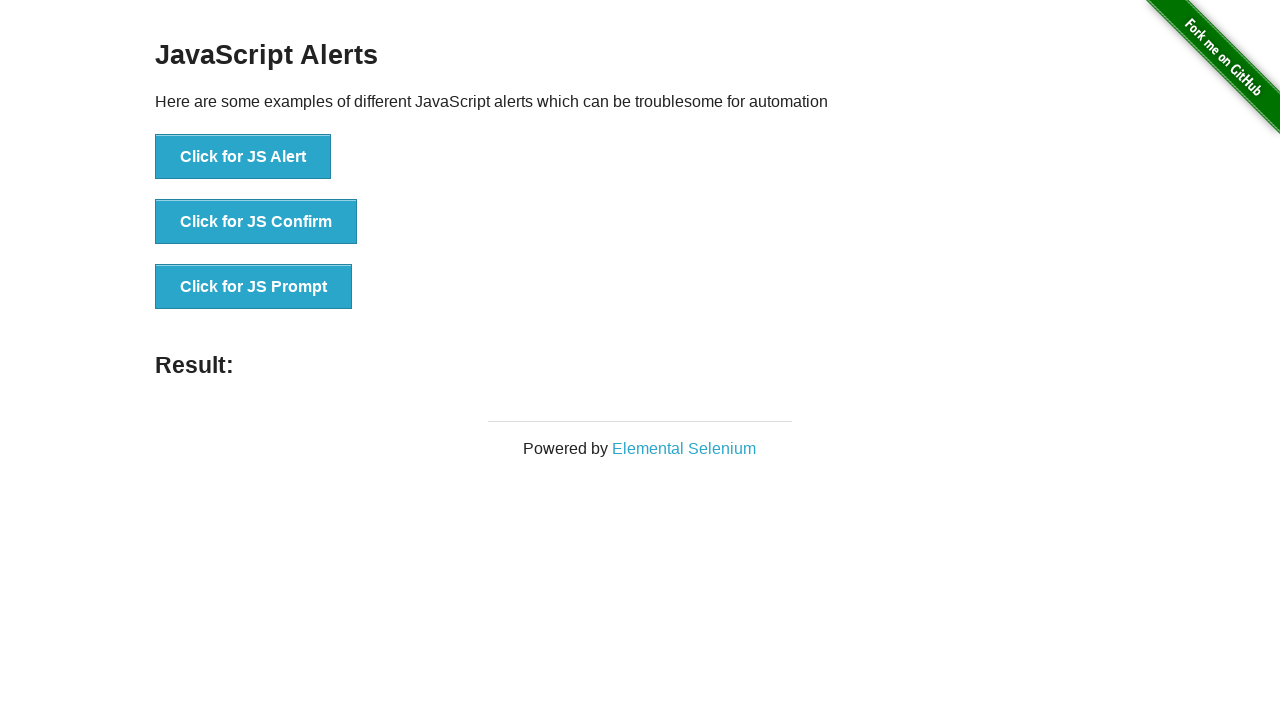

Triggered JavaScript alert dialog at (243, 157) on button[onclick='jsAlert()']
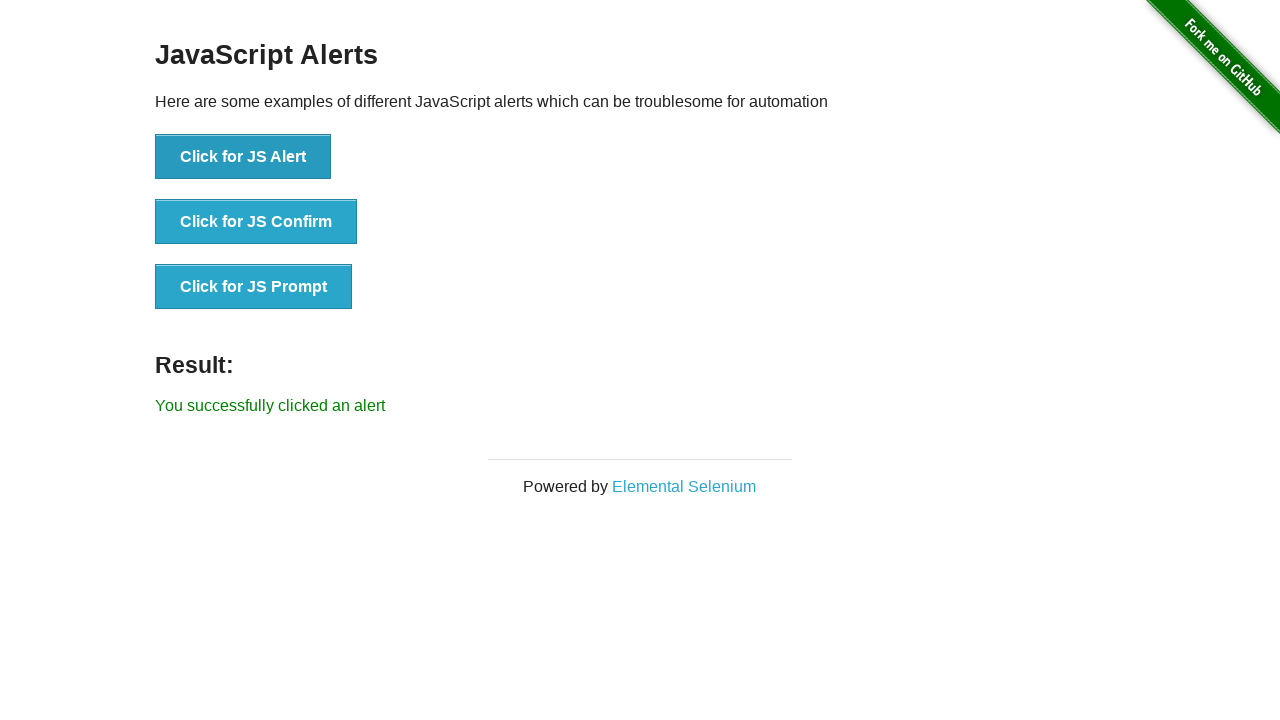

Accepted JavaScript alert dialog
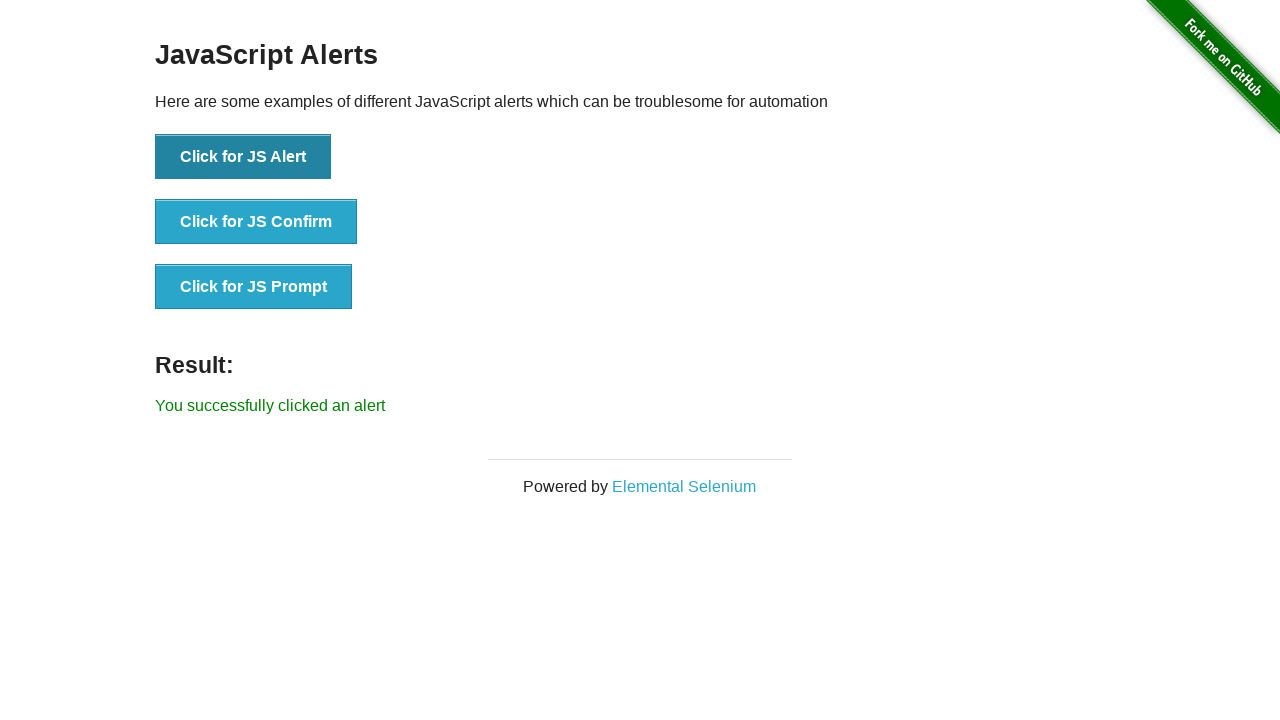

Triggered JavaScript confirm dialog at (256, 222) on button[onclick='jsConfirm()']
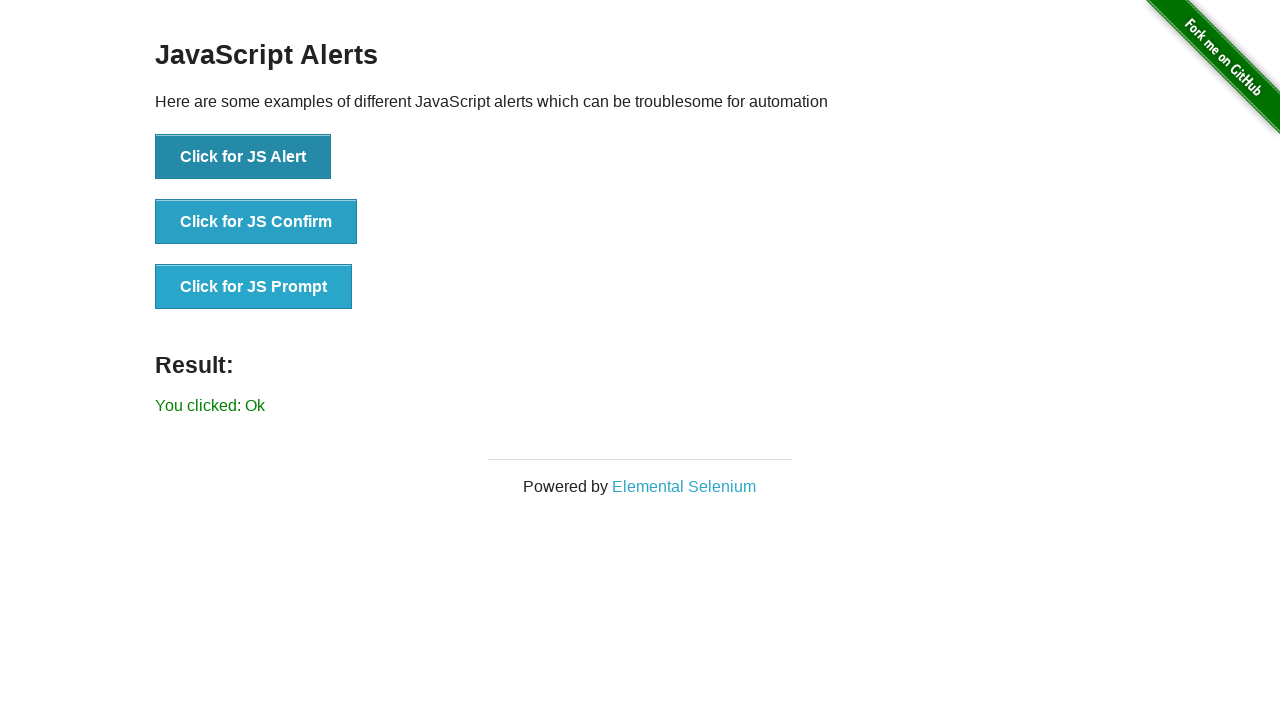

Dismissed JavaScript confirm dialog
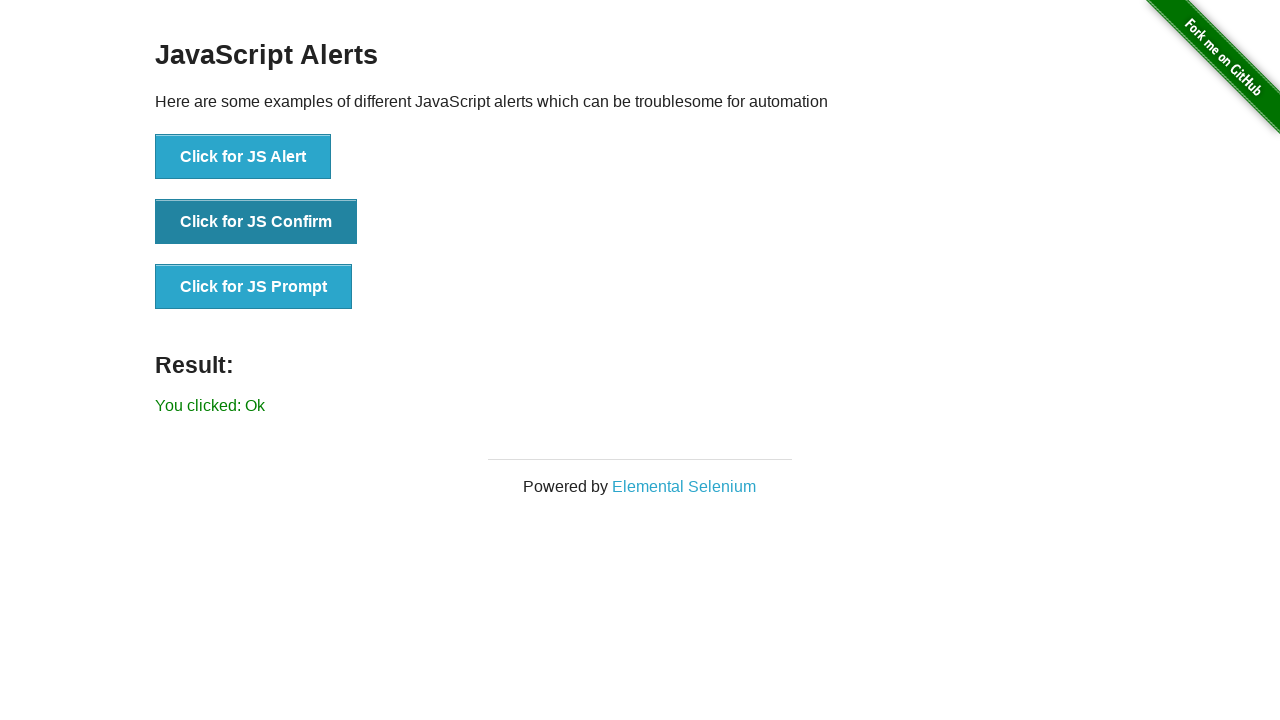

Triggered JavaScript prompt dialog at (254, 287) on button[onclick='jsPrompt()']
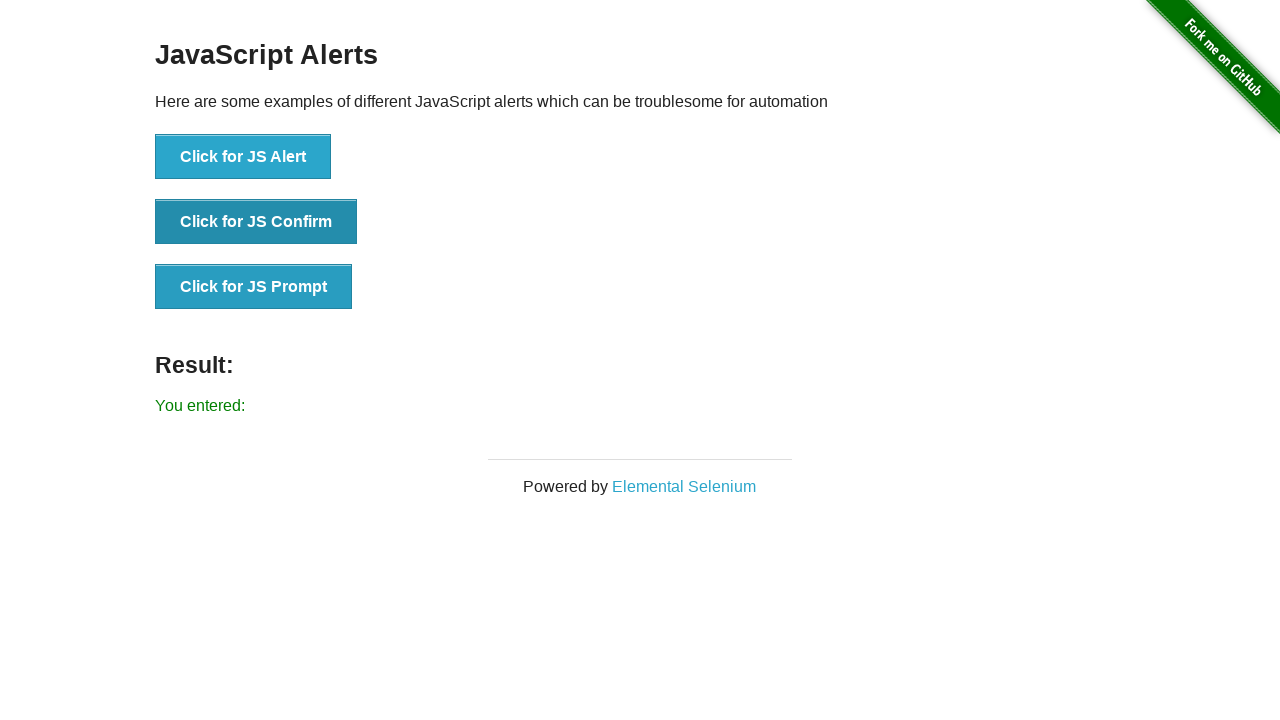

Dismissed JavaScript prompt dialog
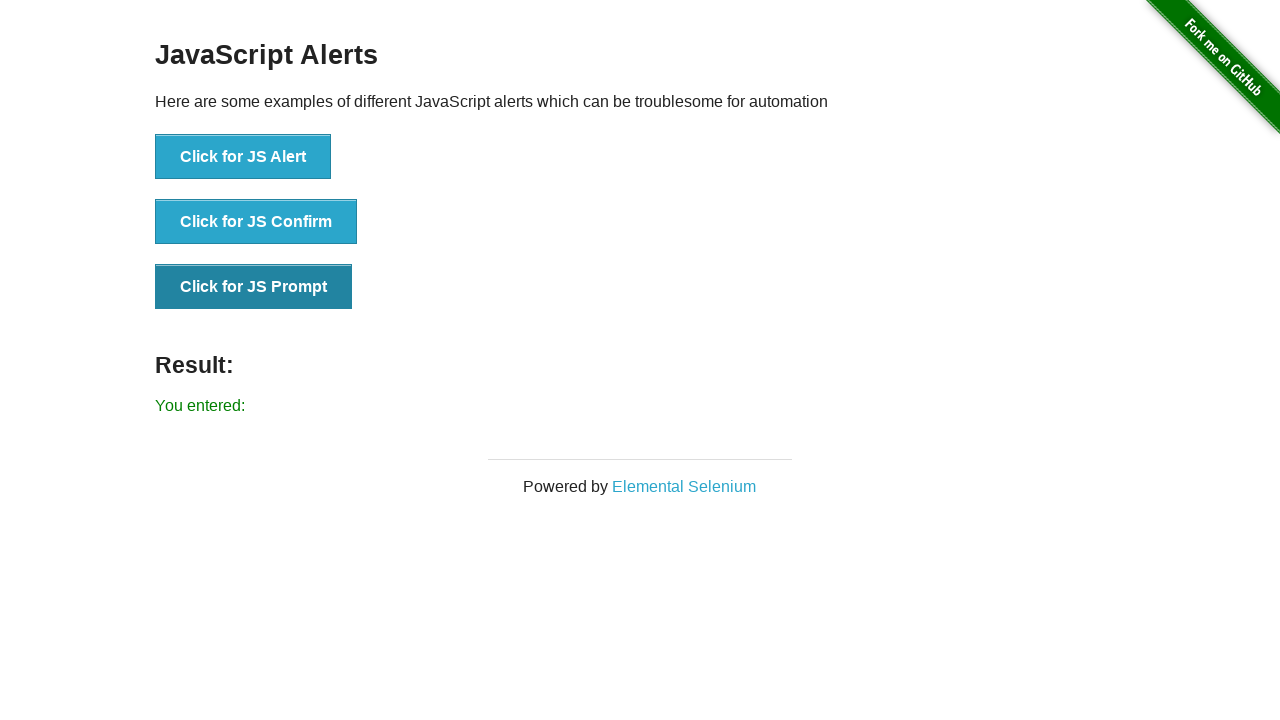

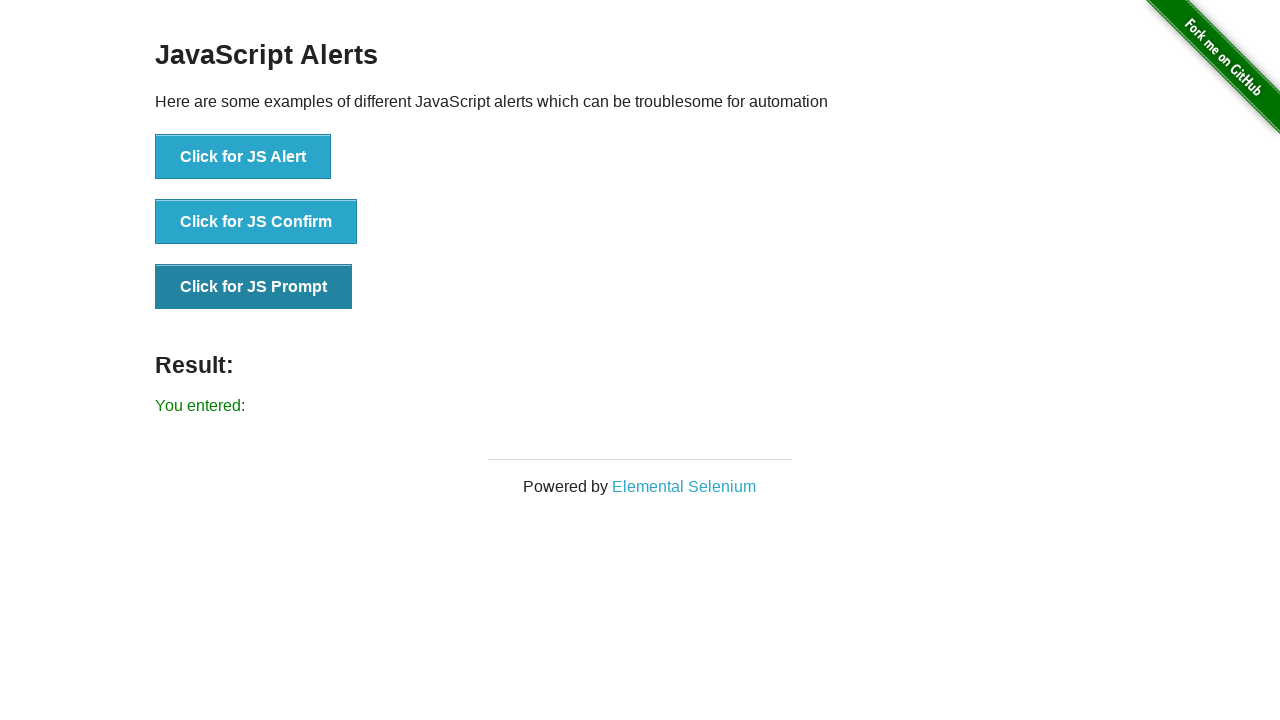